Performs a drag and drop action to a specific offset position

Starting URL: https://crossbrowsertesting.github.io/drag-and-drop

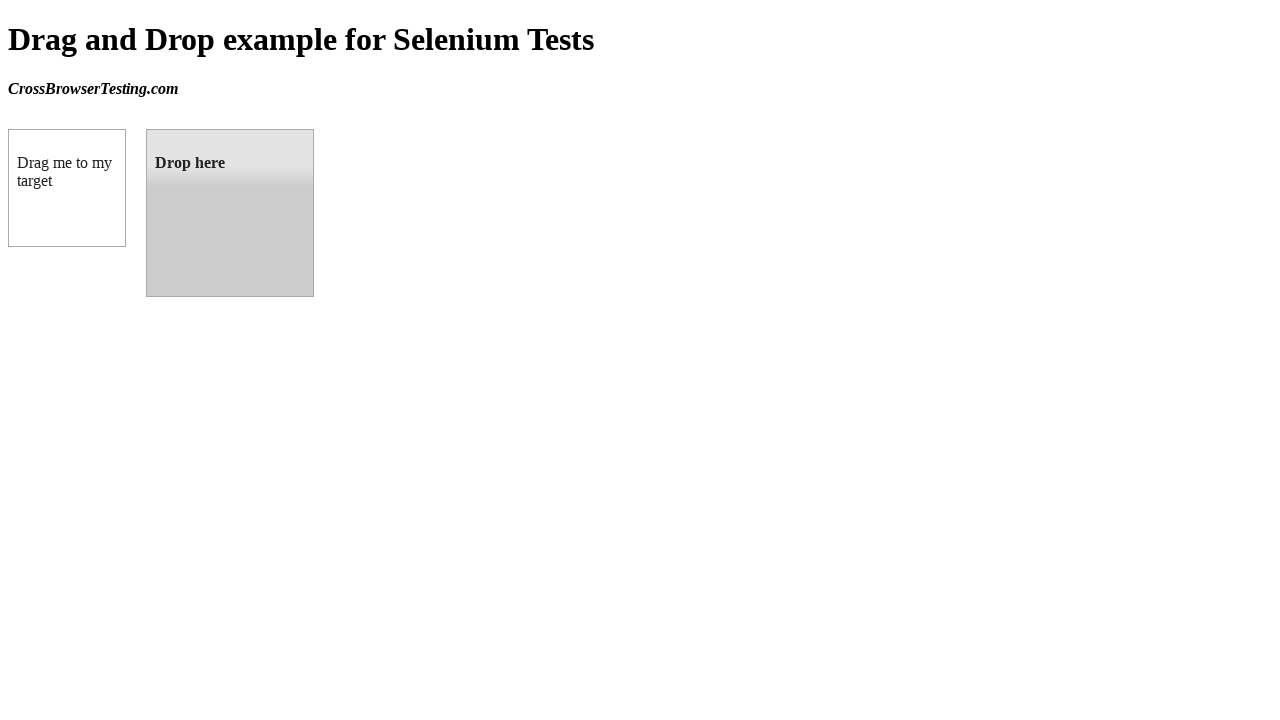

Waited for draggable element to be visible
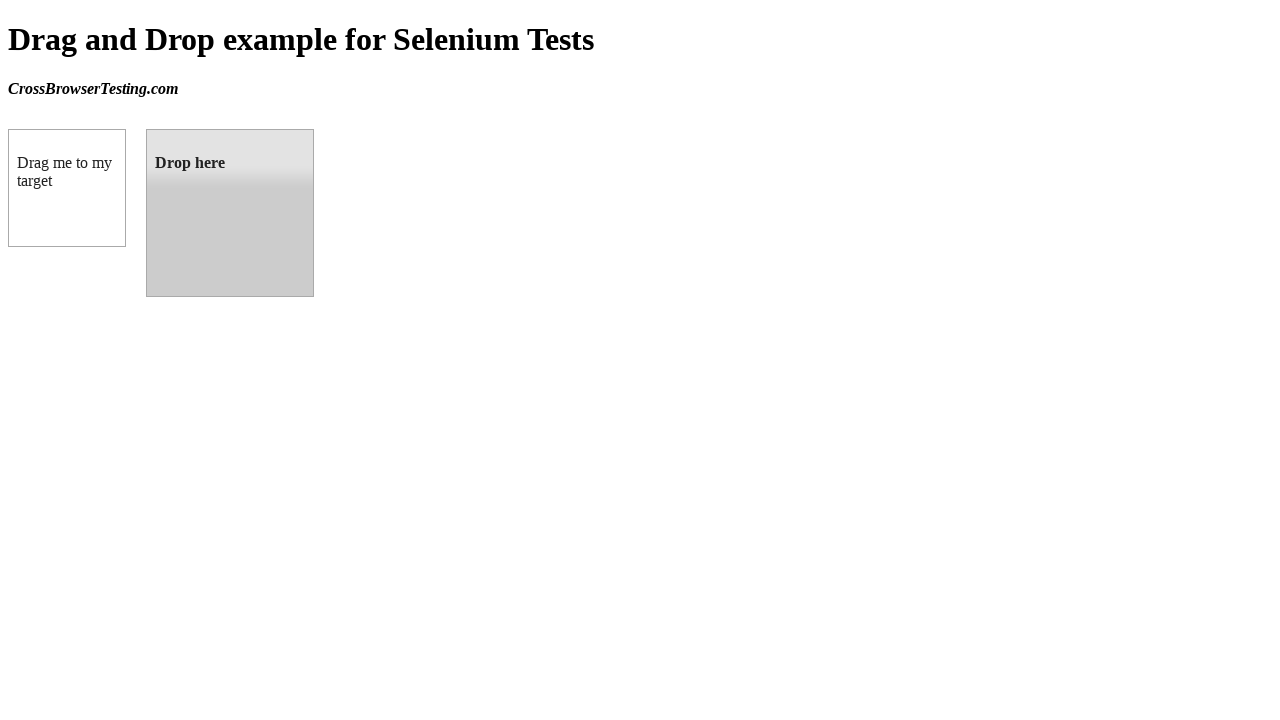

Waited for droppable element to be visible
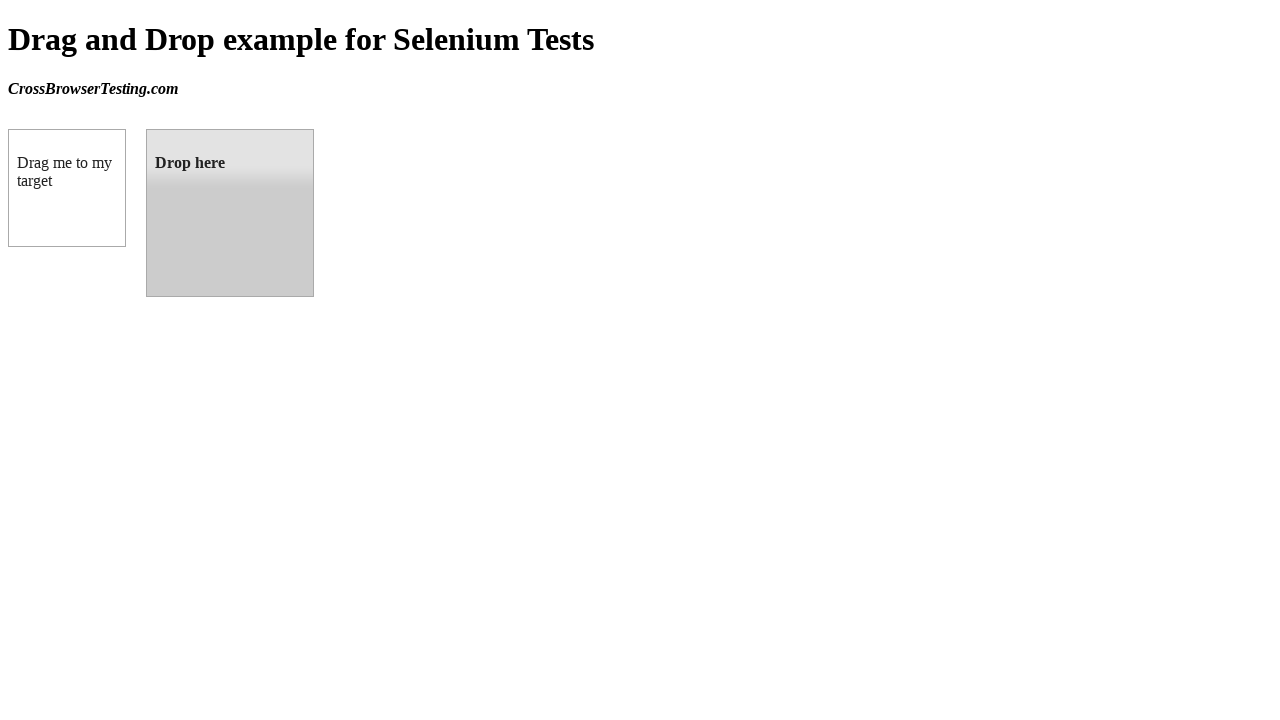

Retrieved bounding box of droppable target element
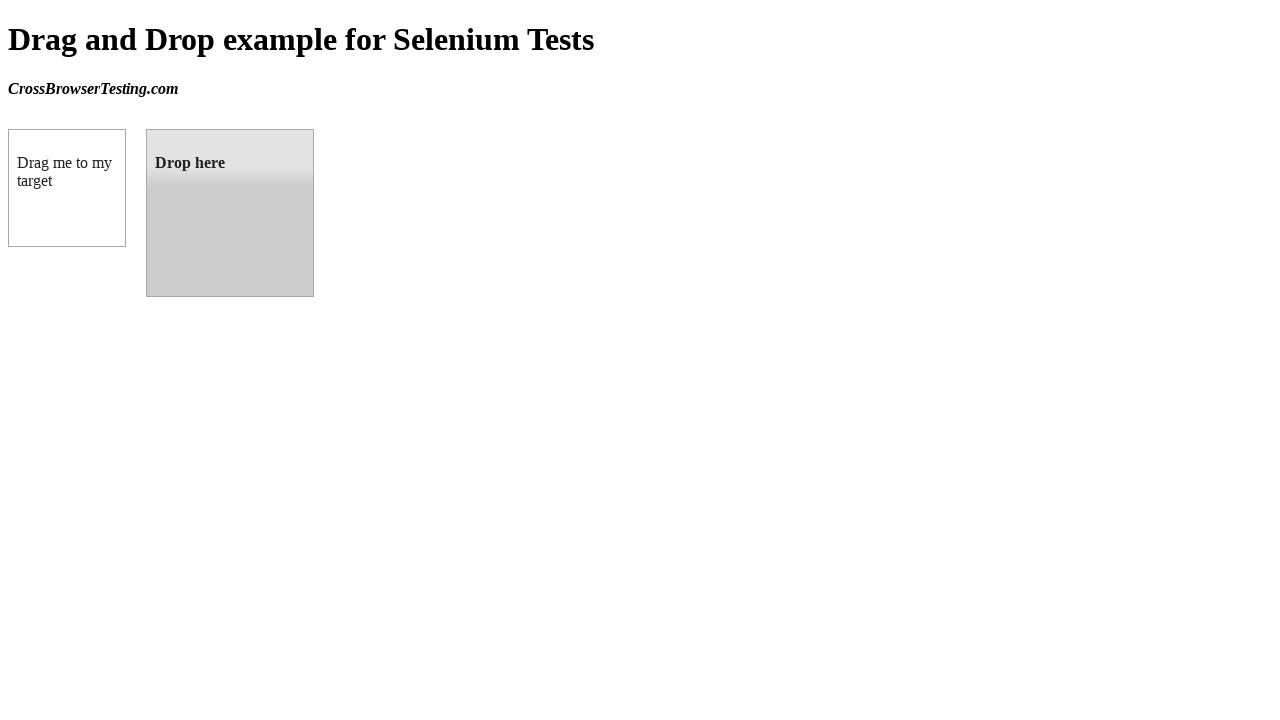

Located draggable source element
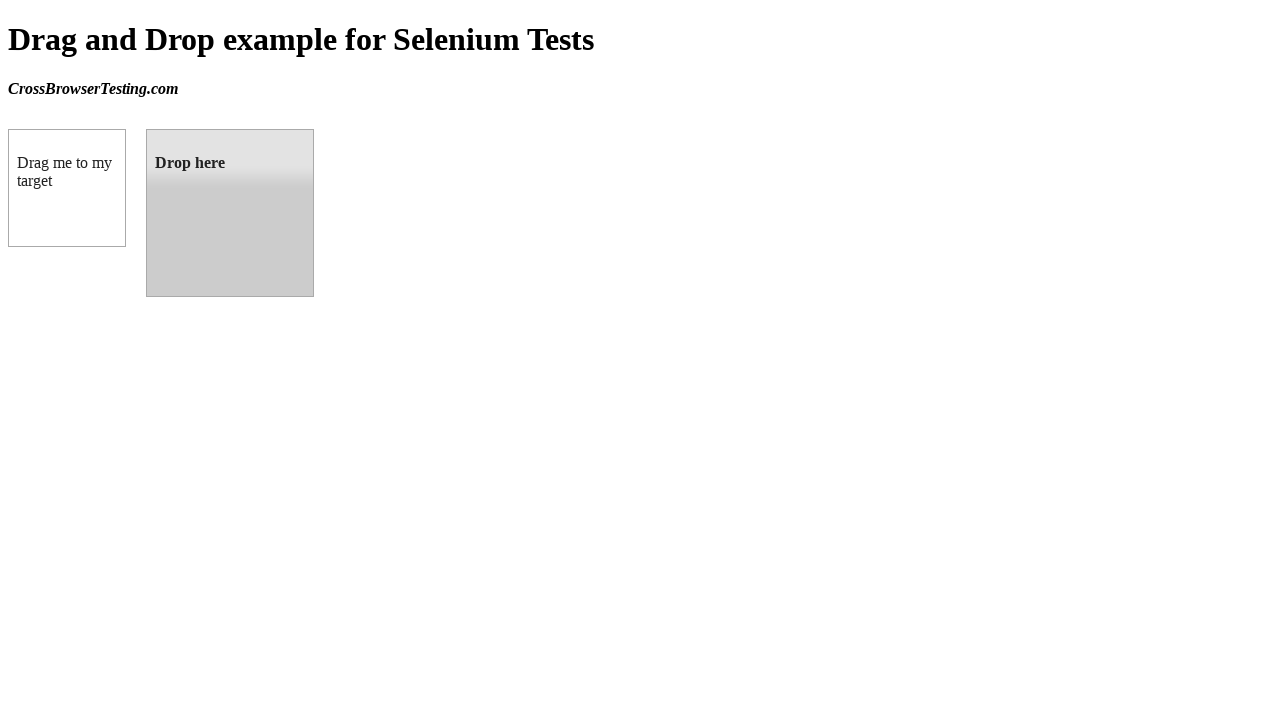

Performed drag and drop from draggable element to droppable element at (230, 213)
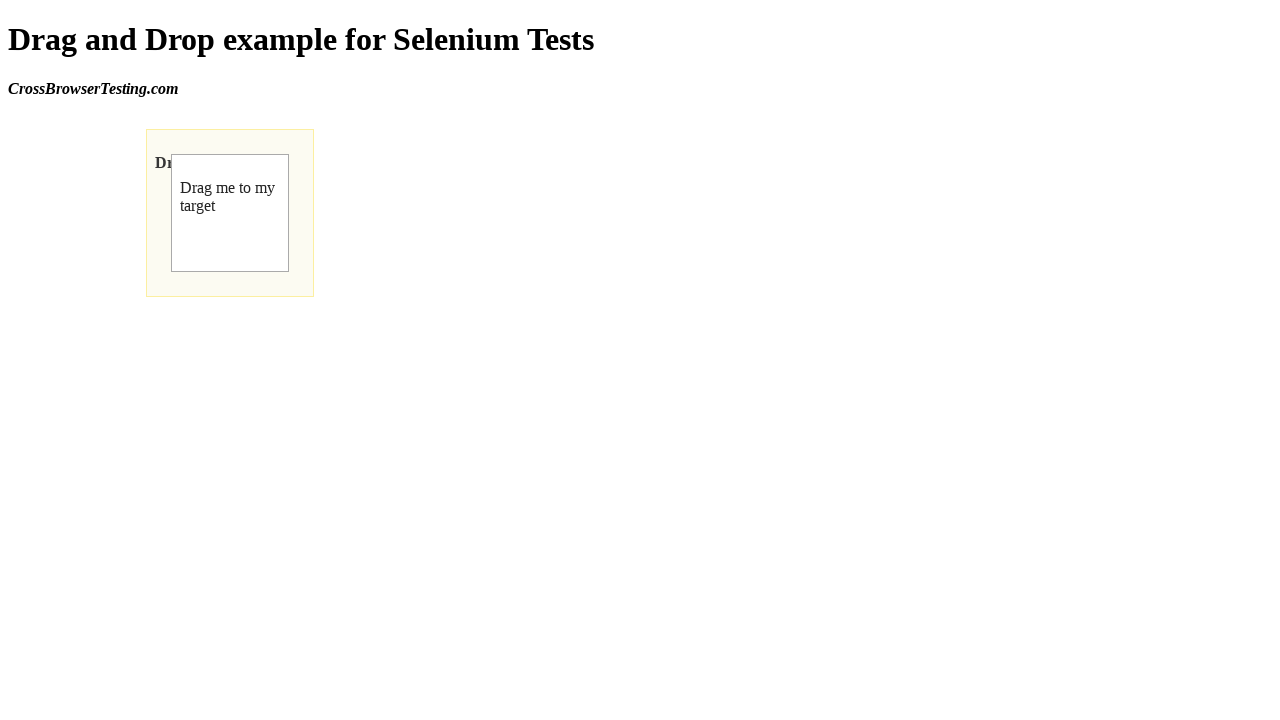

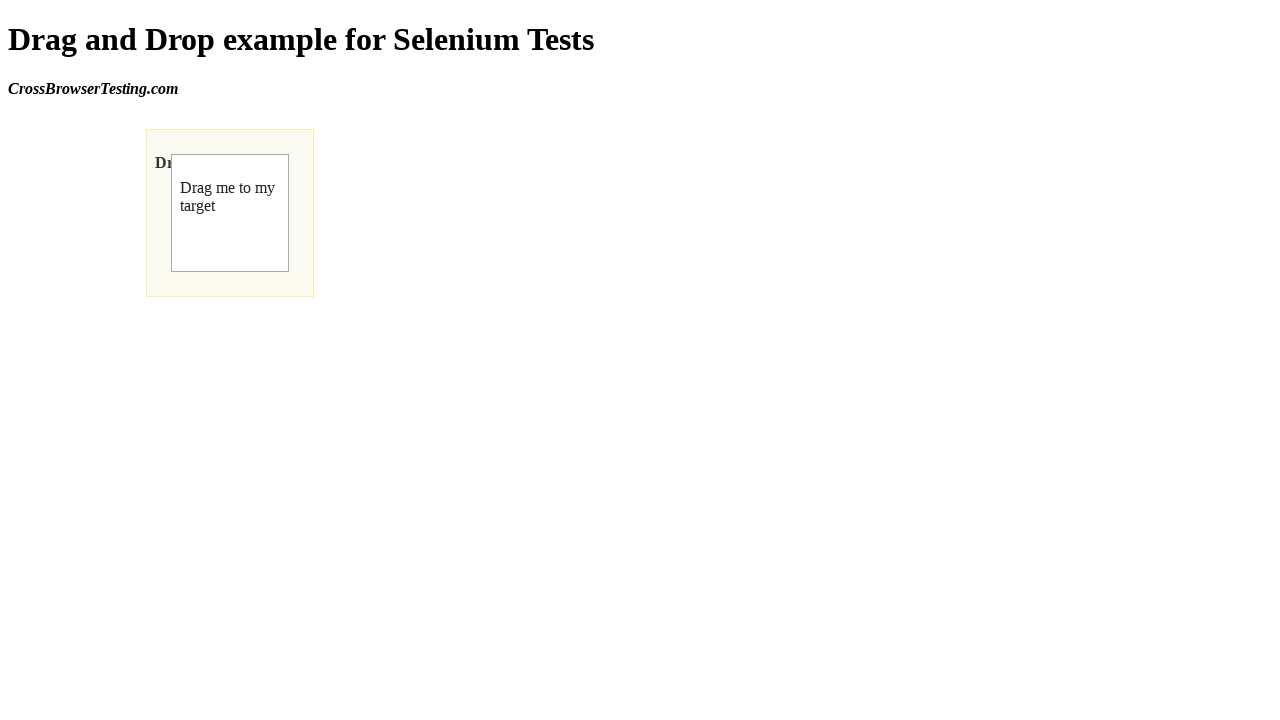